Tests keyboard actions by entering text in first textarea, selecting all with Ctrl+A, copying with Ctrl+C, switching to second textarea with Tab, and pasting with Ctrl+V

Starting URL: https://text-compare.com/

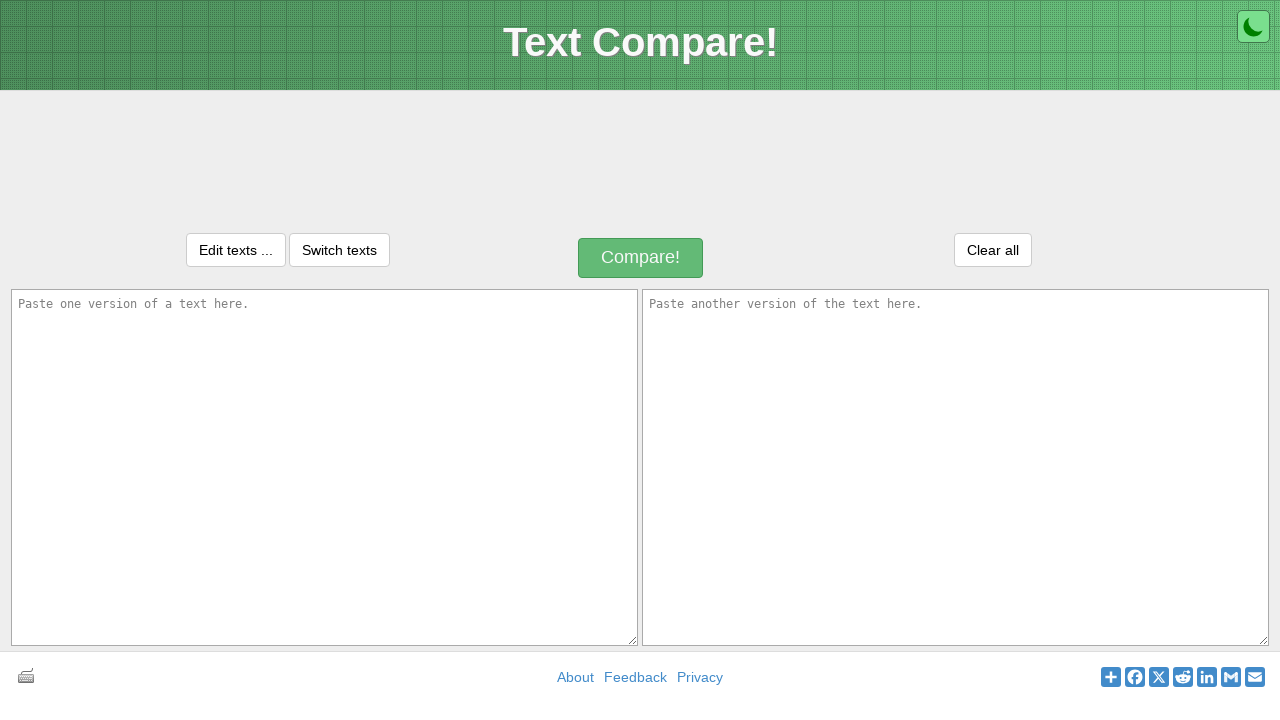

Entered 'Welcome Dost!' in the first textarea on #inputText1
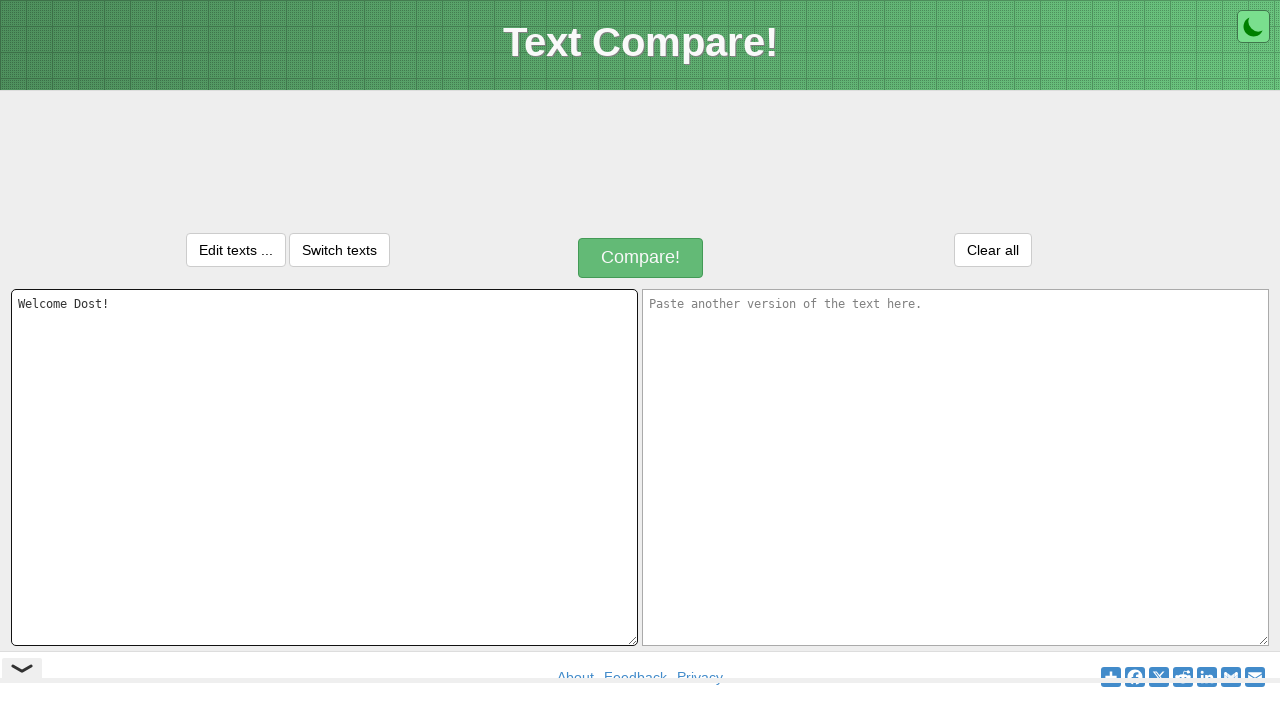

Selected all text in first textarea with Ctrl+A
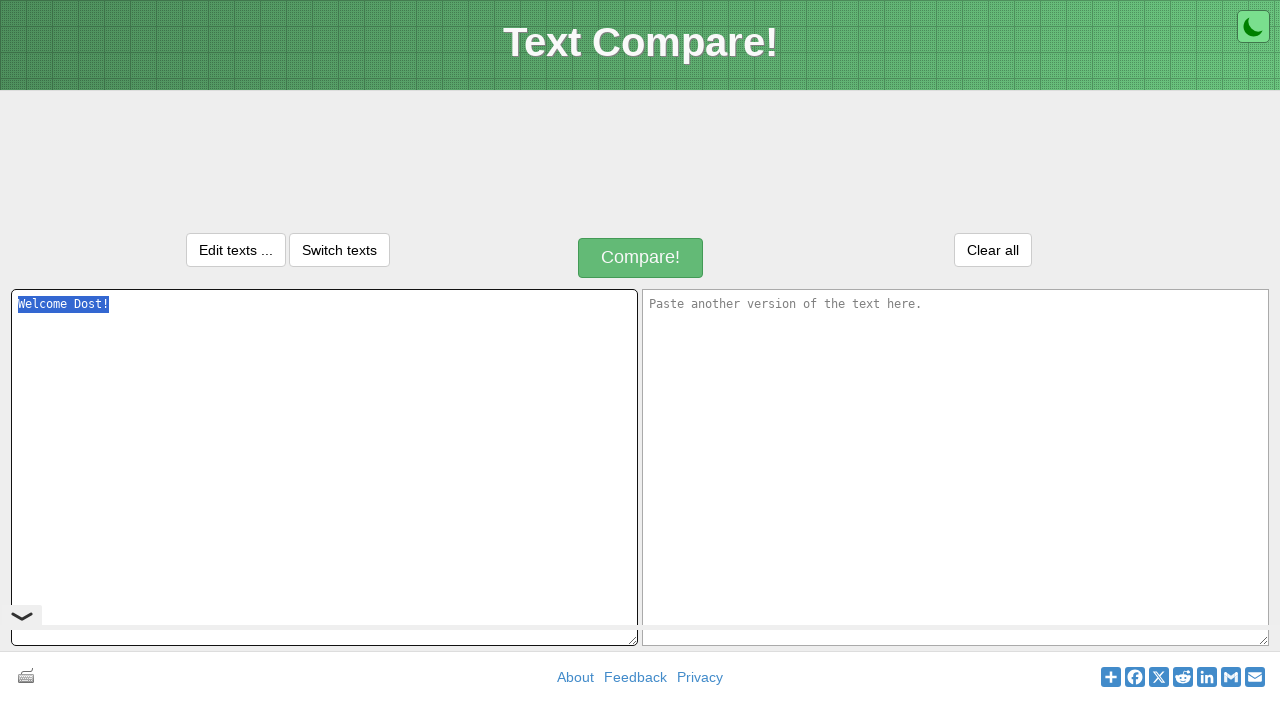

Copied selected text with Ctrl+C
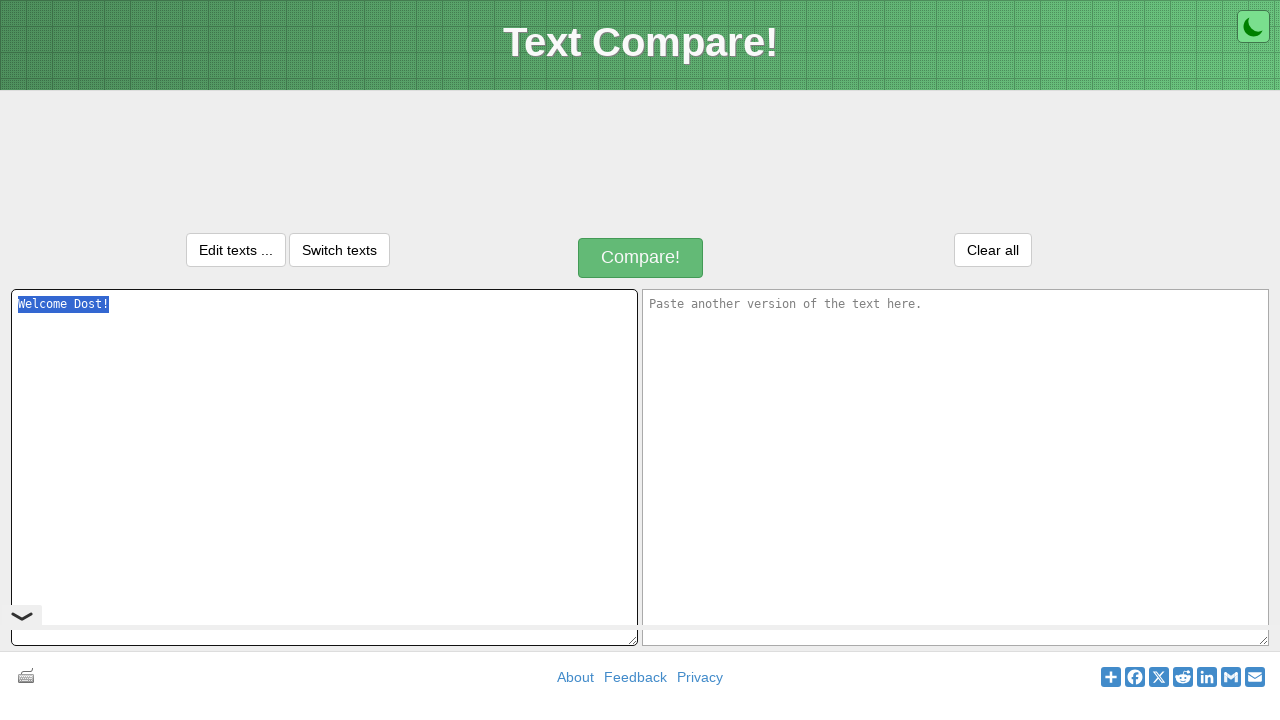

Switched to second textarea with Tab key
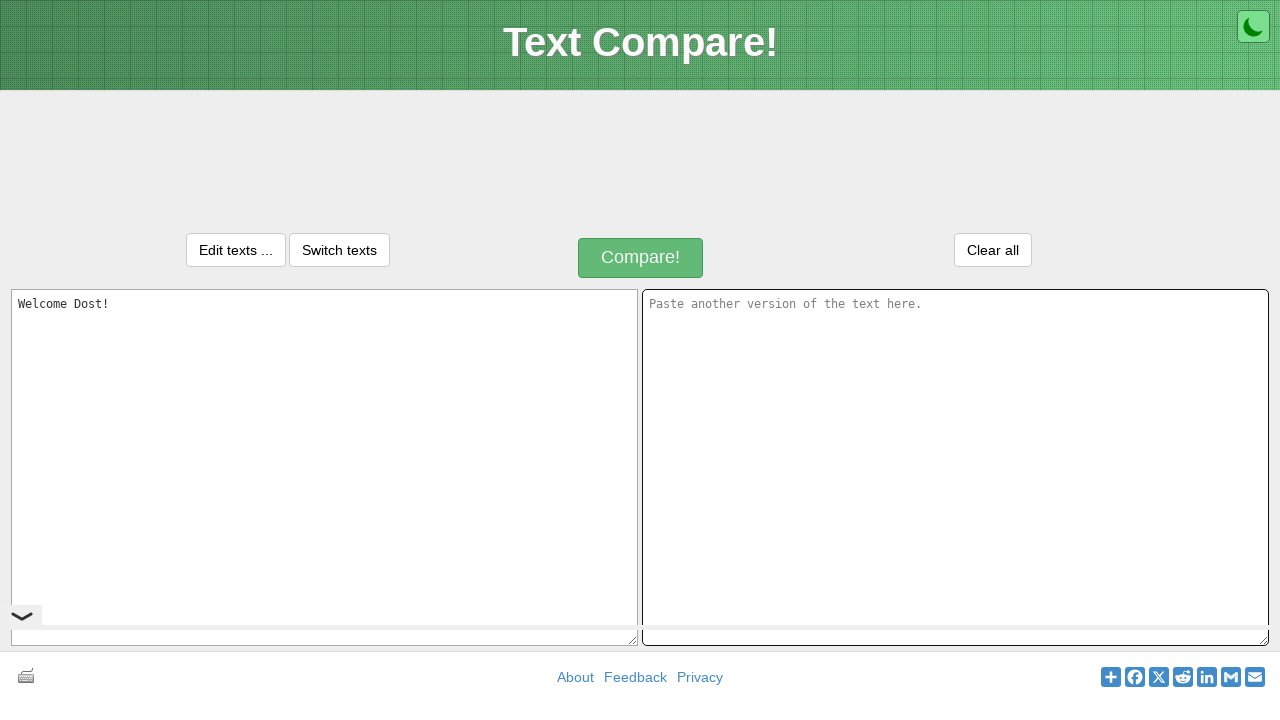

Pasted copied text in second textarea with Ctrl+V
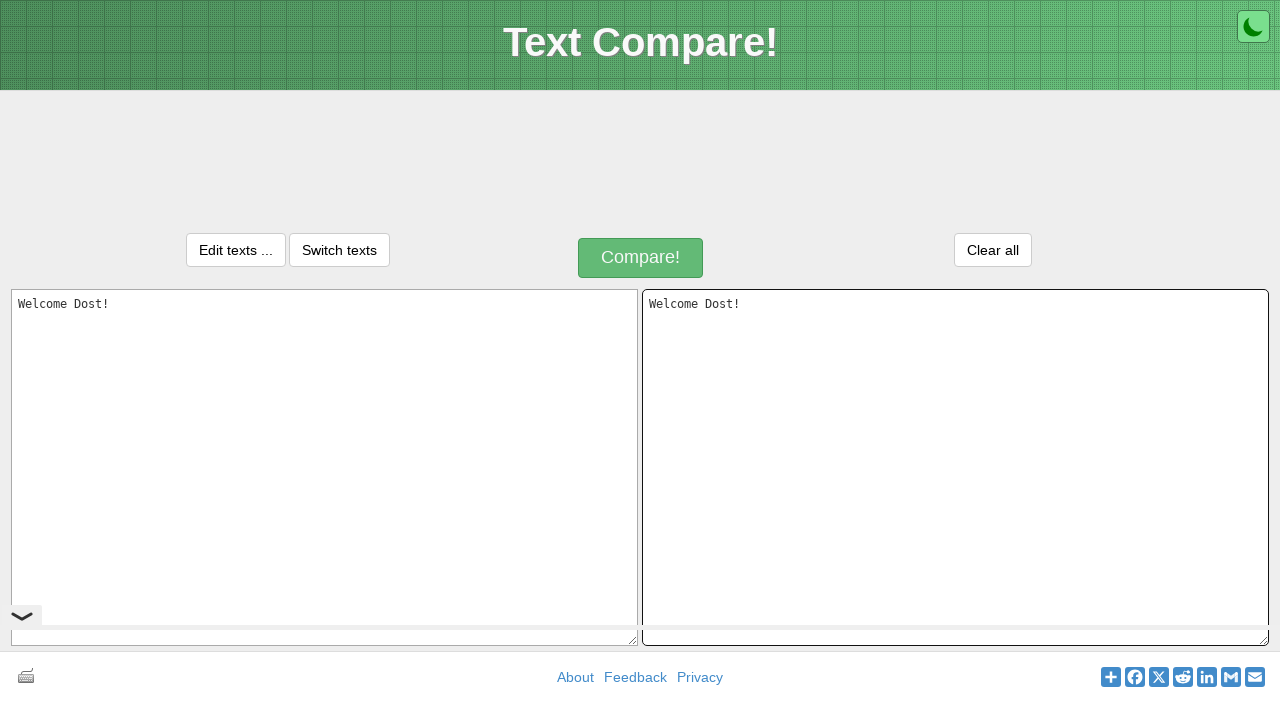

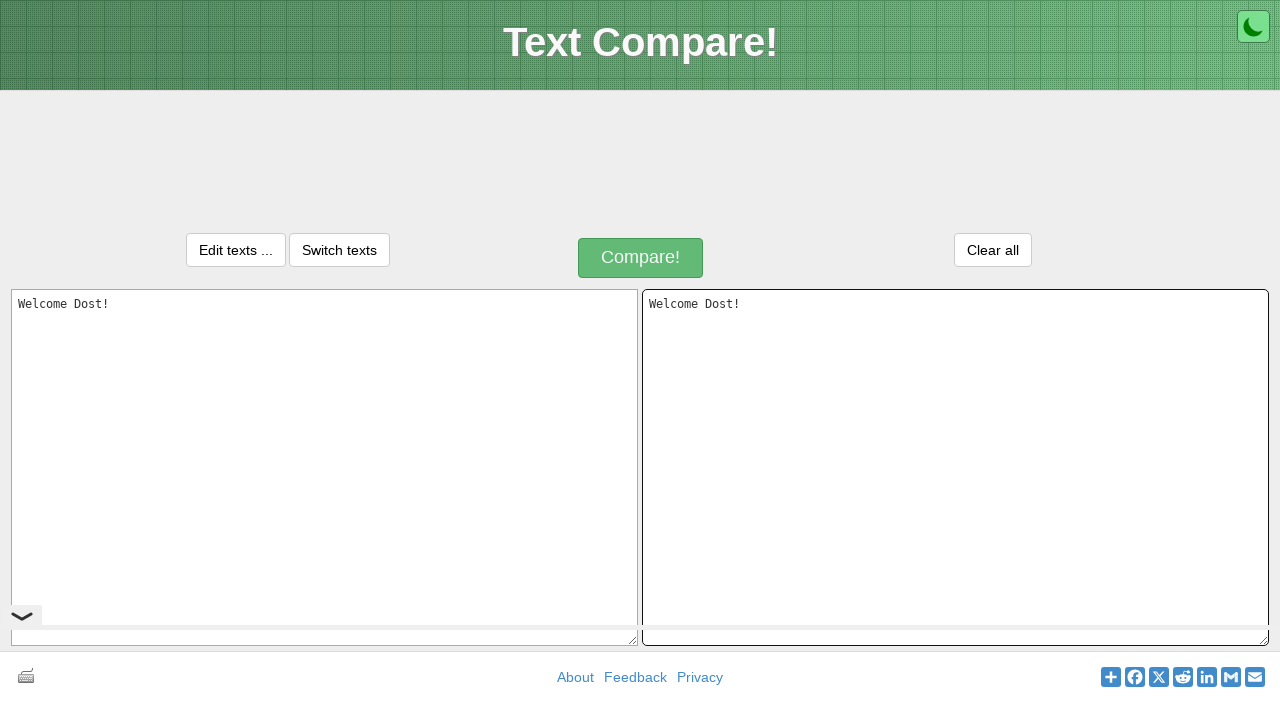